Validates that the login page URL matches the expected URL

Starting URL: https://opensource-demo.orangehrmlive.com/web/index.php/auth/login

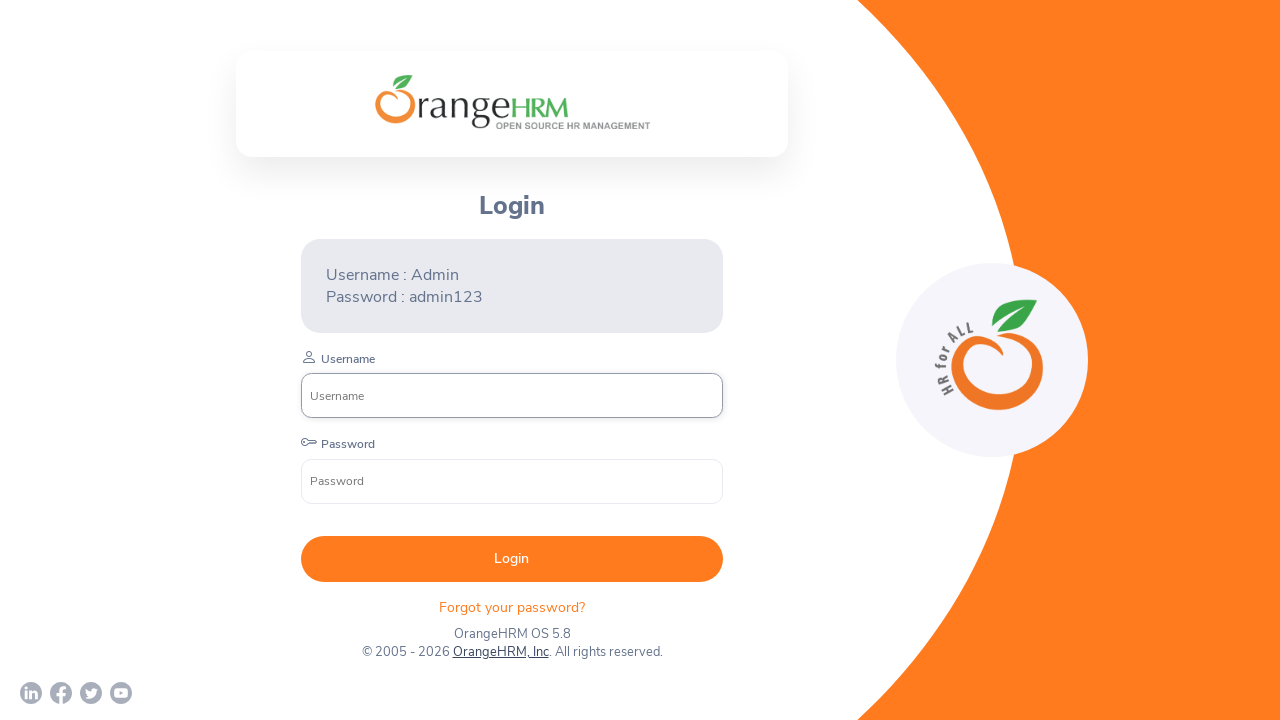

Validated that login page URL matches expected URL
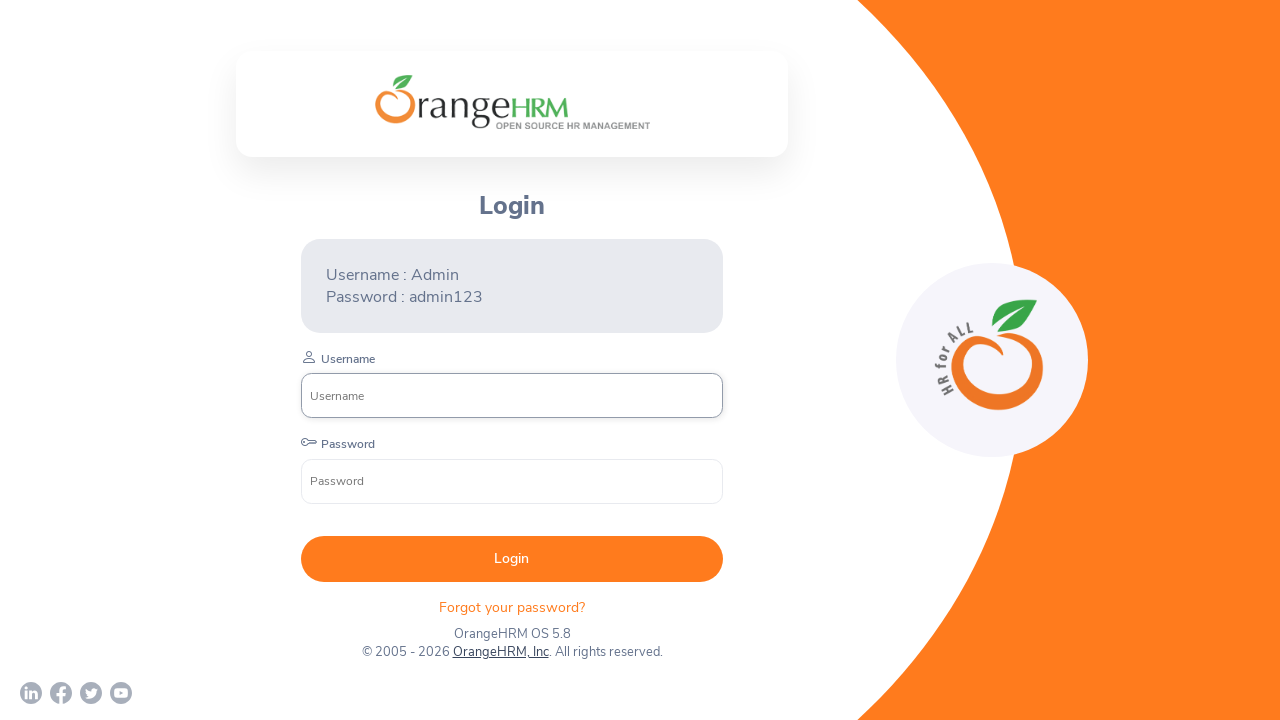

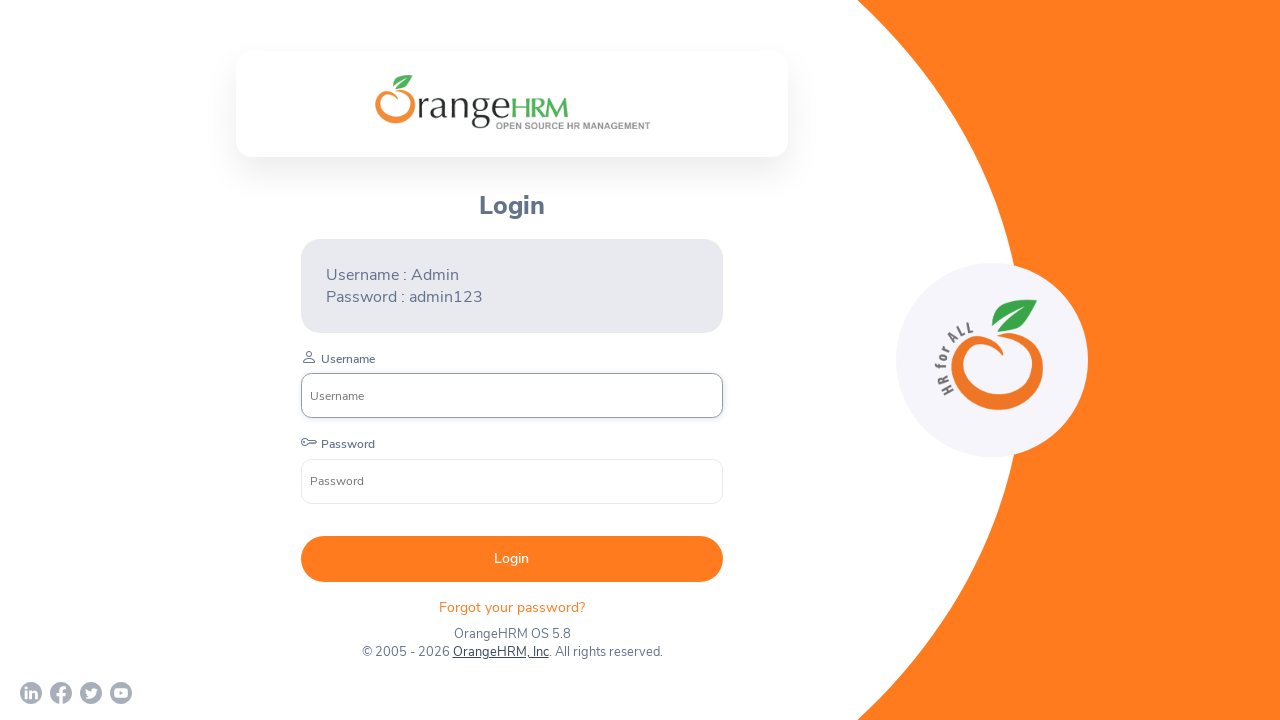